Tests drag and drop functionality by dragging an element from source to target location within an iframe

Starting URL: https://jqueryui.com/droppable/

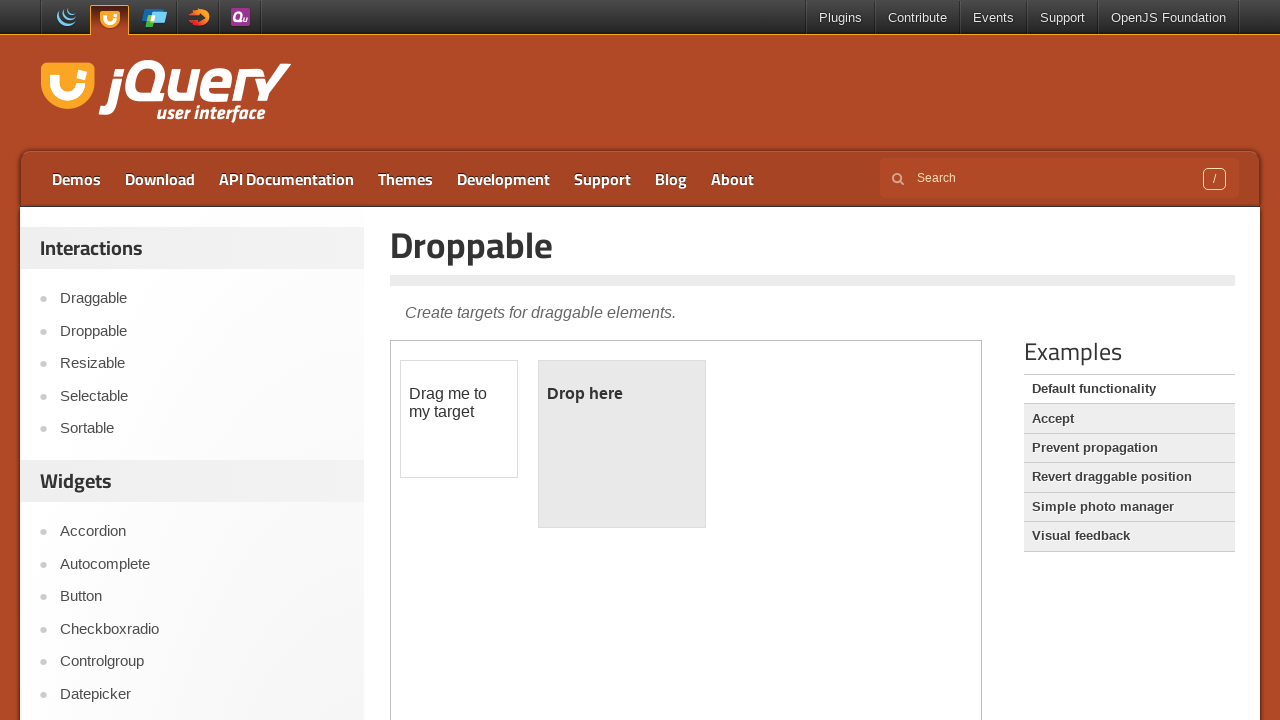

Located the demo iframe
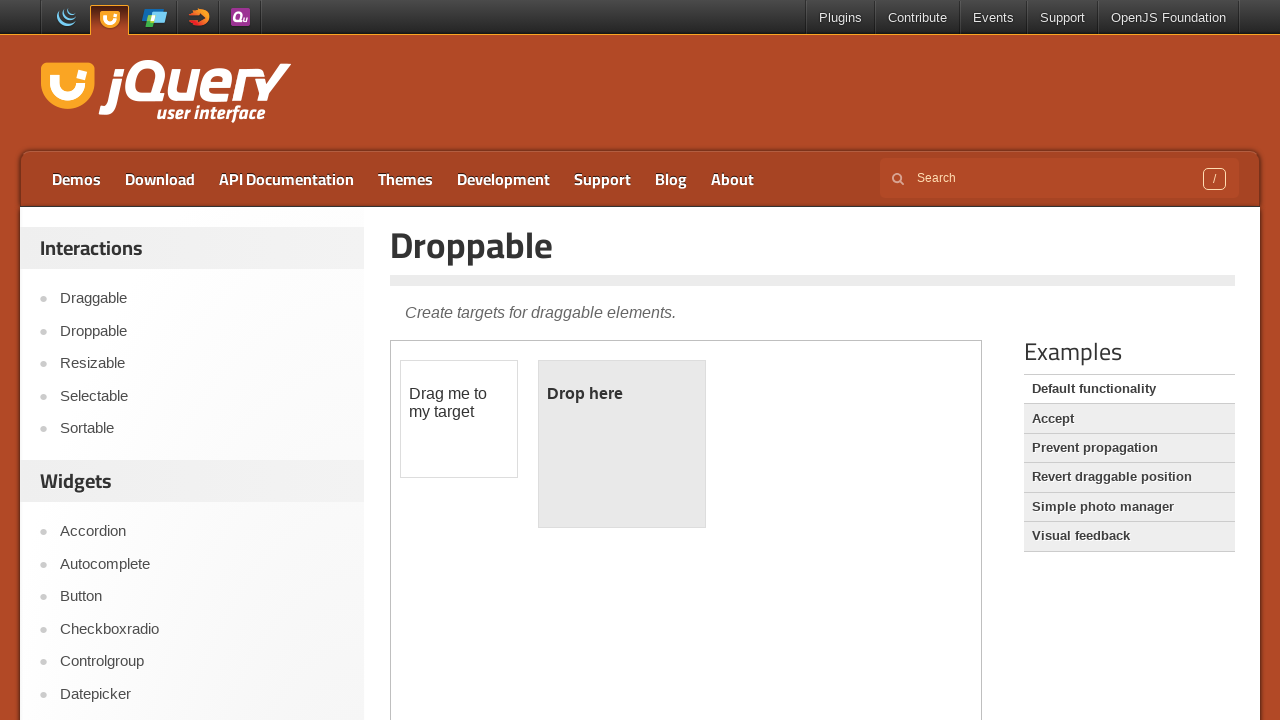

Located the draggable source element
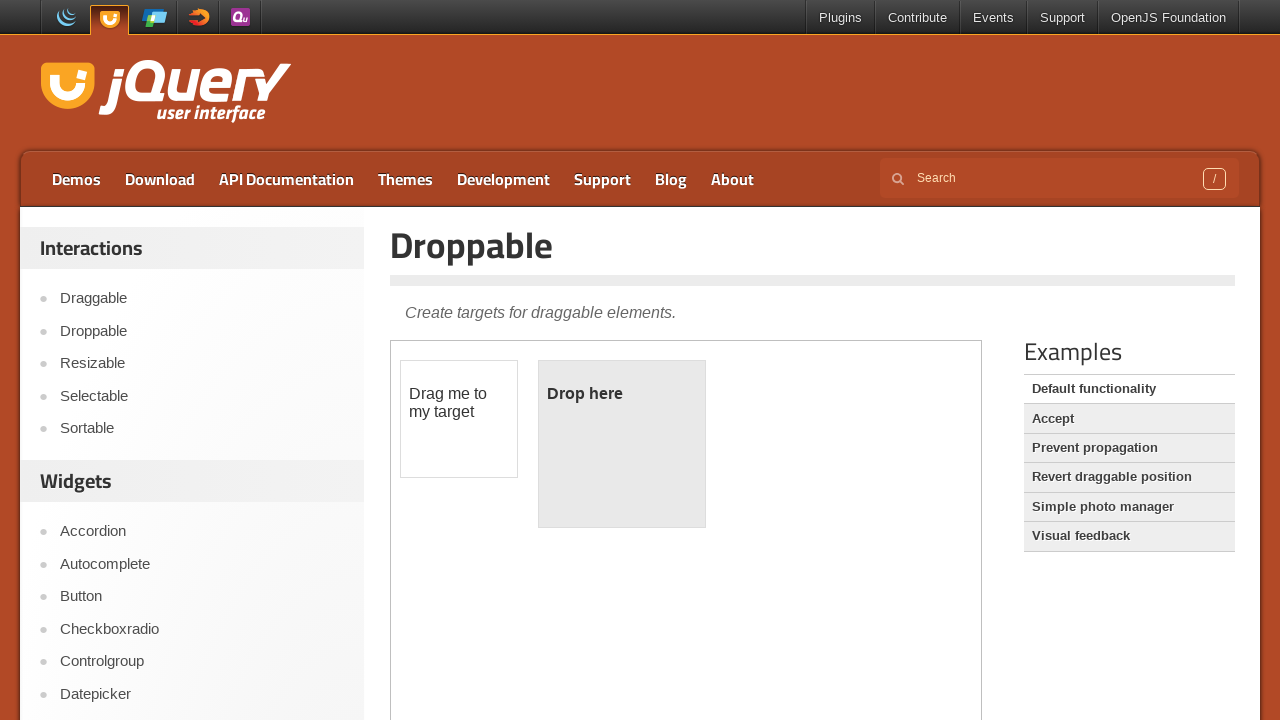

Located the droppable target element
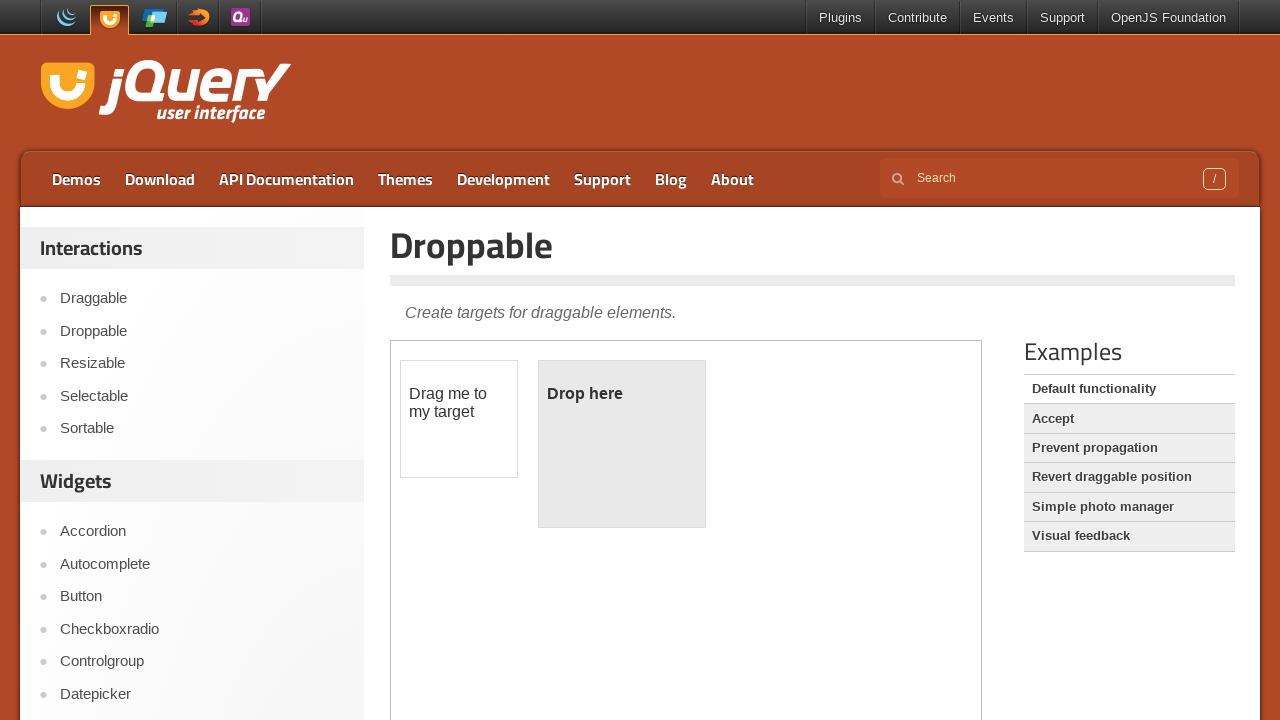

Dragged element from source to target location at (622, 444)
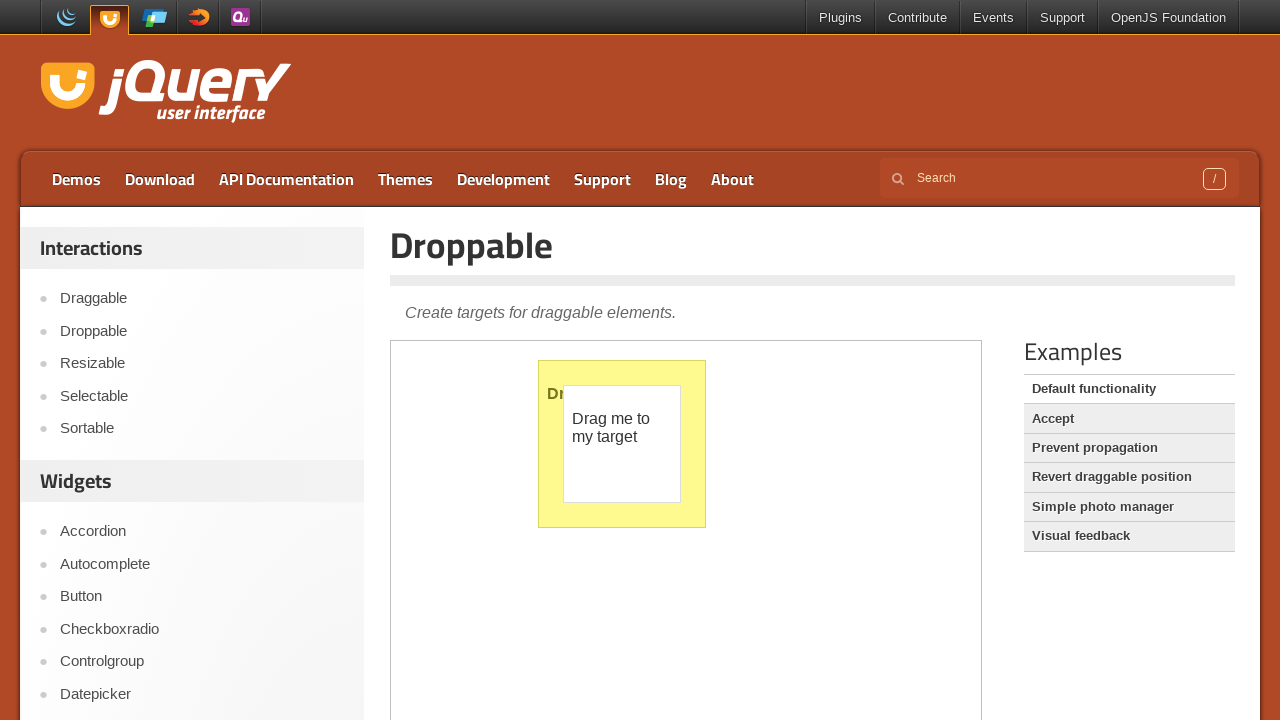

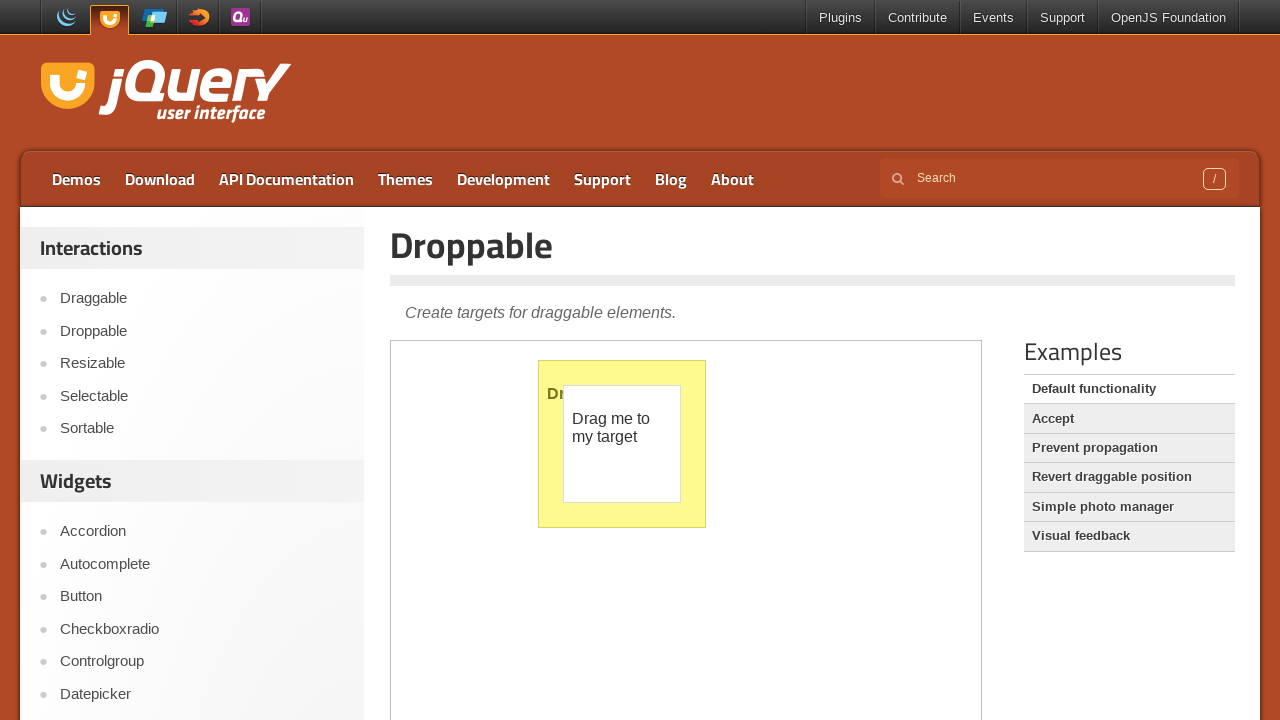